Tests checkbox selection, dropdown interaction, and alert handling on an automation practice page by selecting Option1 checkbox, choosing it from a dropdown, entering it in a text field, and verifying the alert message.

Starting URL: https://www.rahulshettyacademy.com/AutomationPractice/

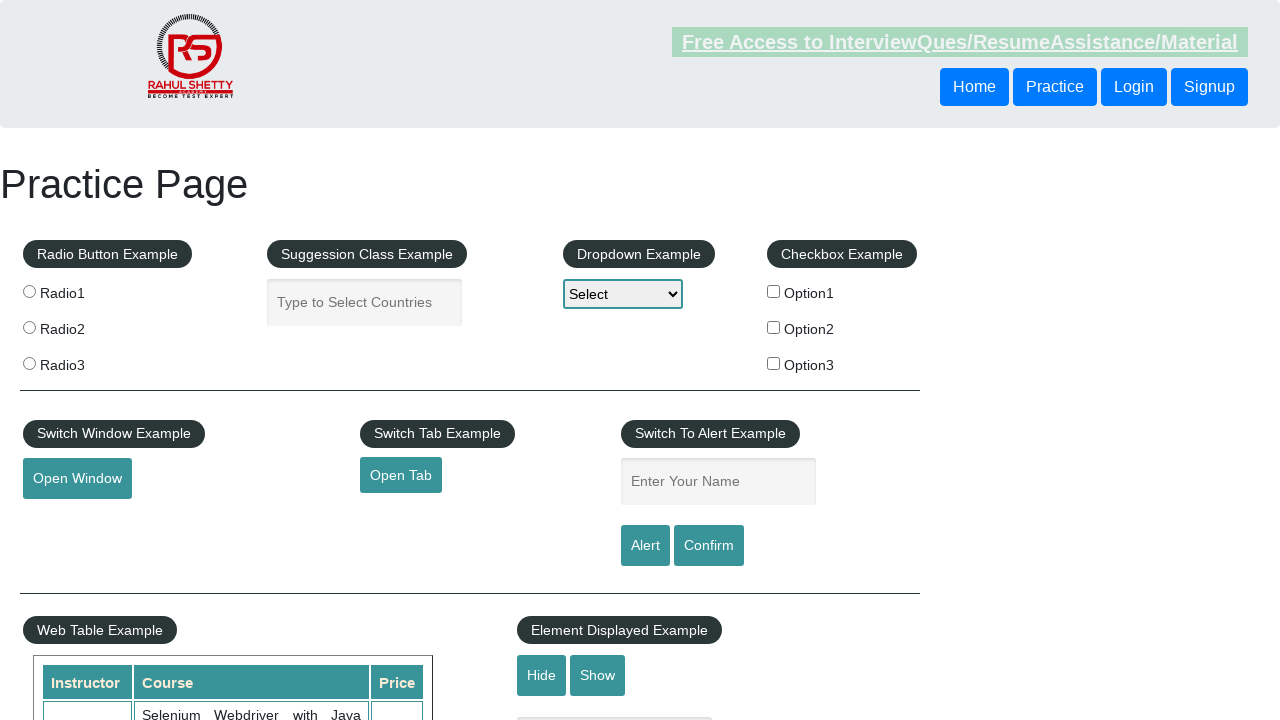

Waited for checkbox section to load
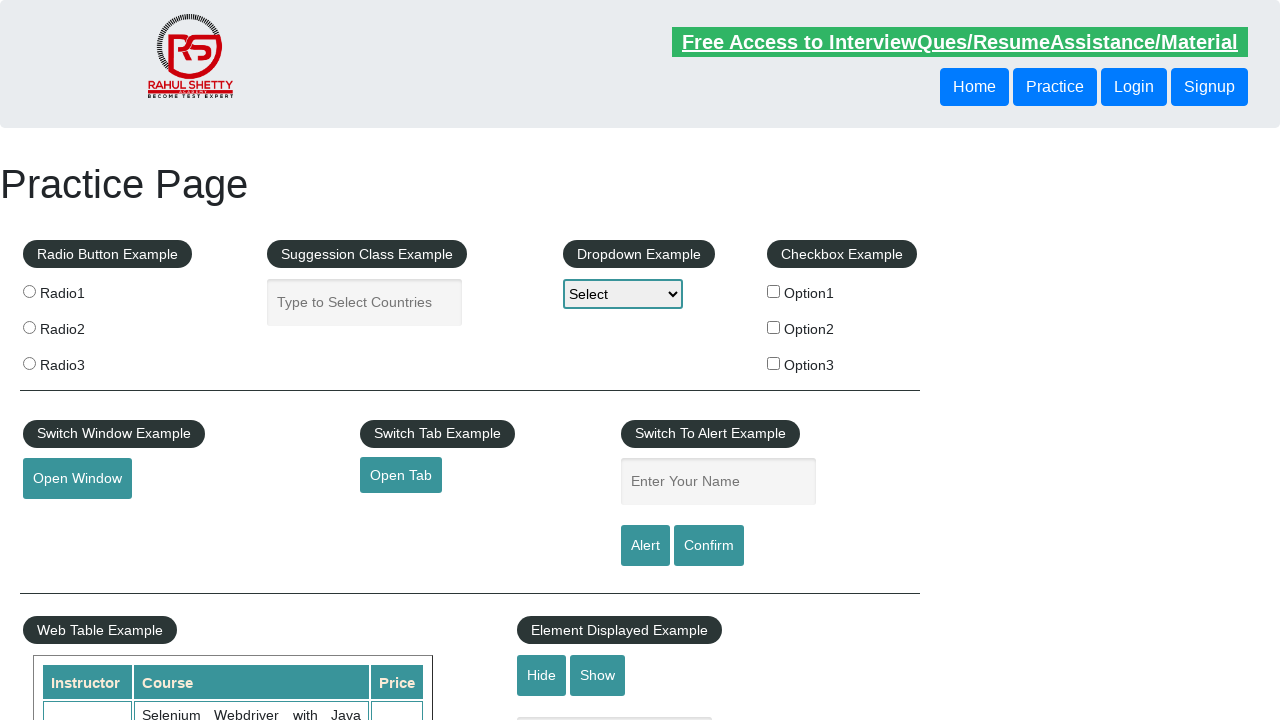

Clicked Option1 checkbox at (774, 291) on xpath=//fieldset/legend[contains(text(),'Checkbox Example')]/following-sibling::
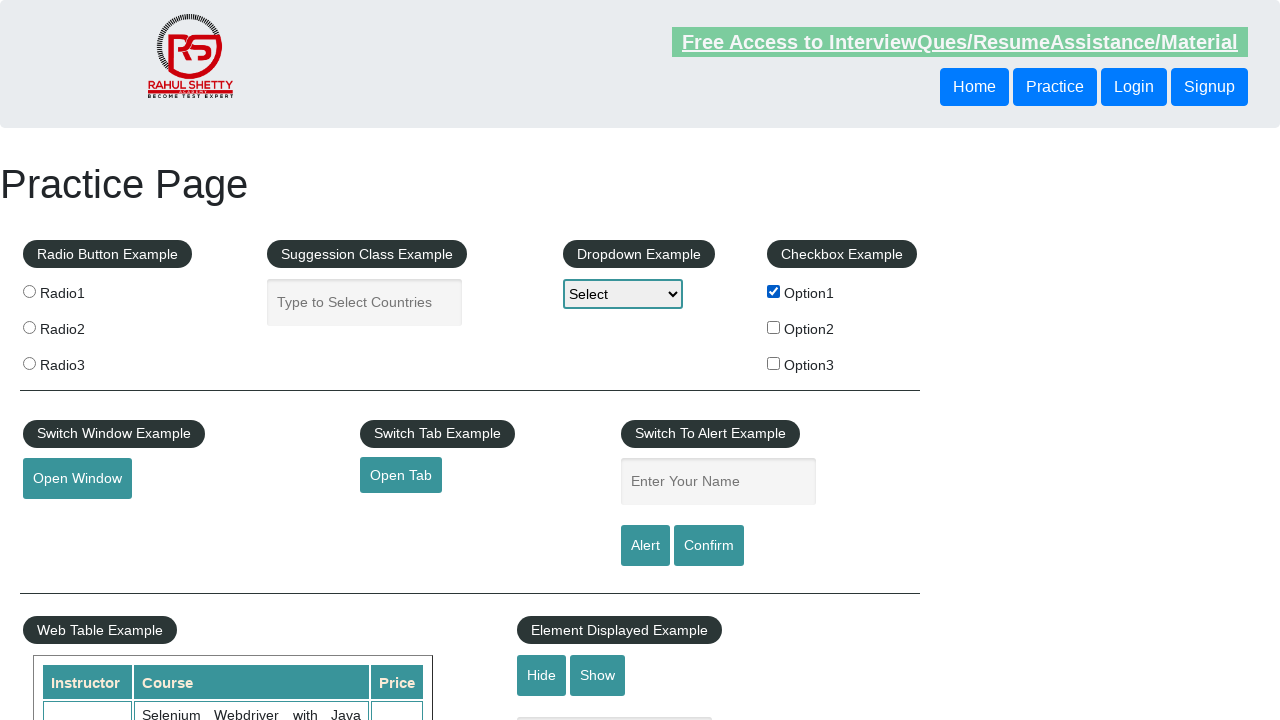

Selected Option1 from dropdown menu on #dropdown-class-example
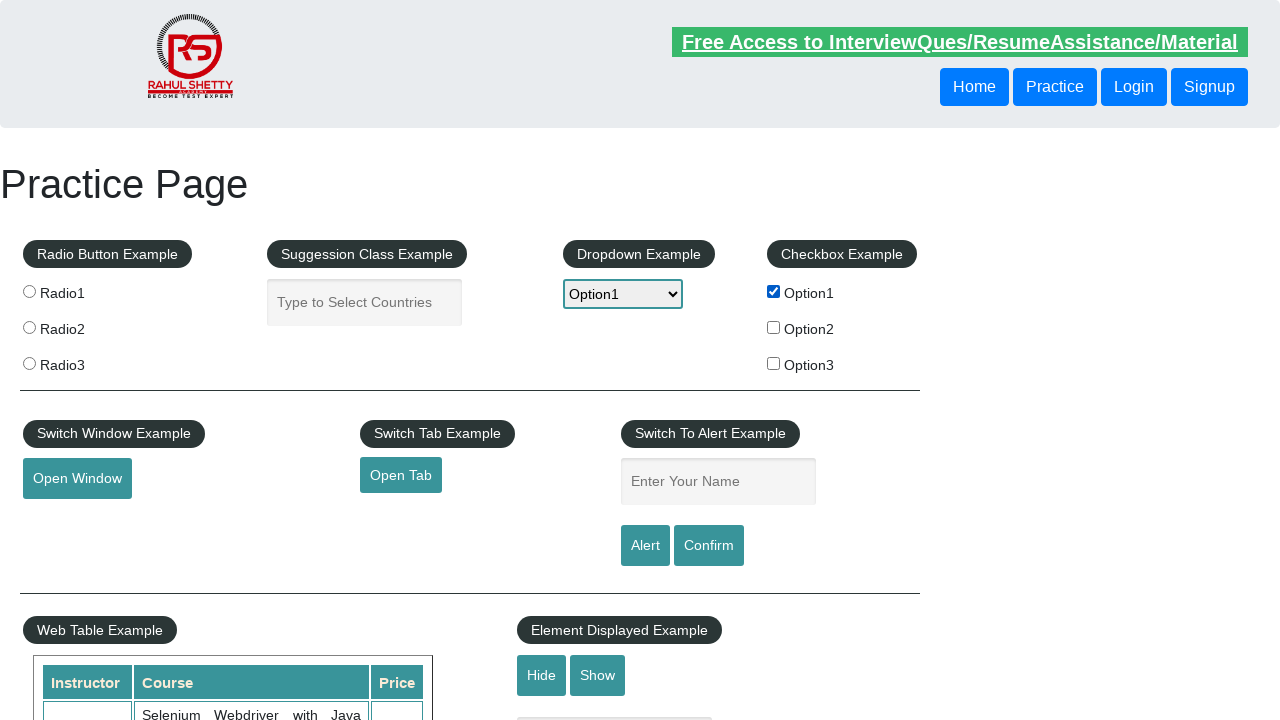

Entered 'Option1' in the name input field on input[placeholder='Enter Your Name']
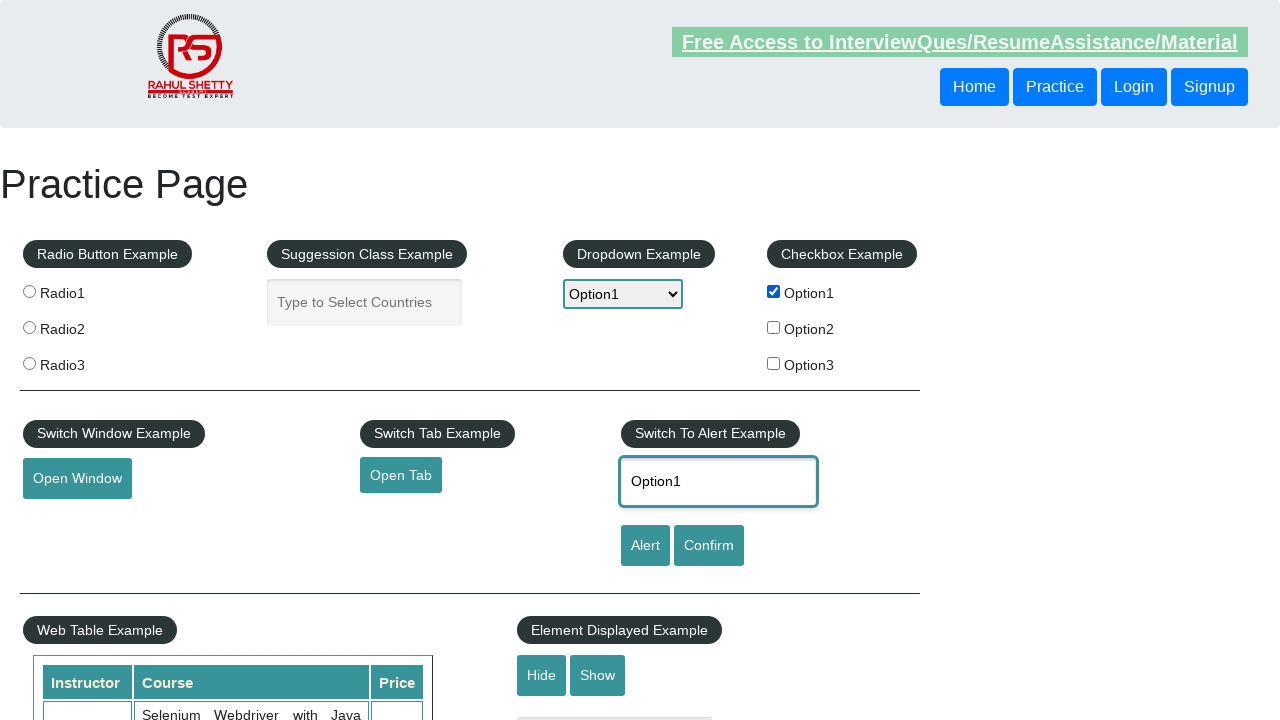

Clicked the alert button at (645, 546) on #alertbtn
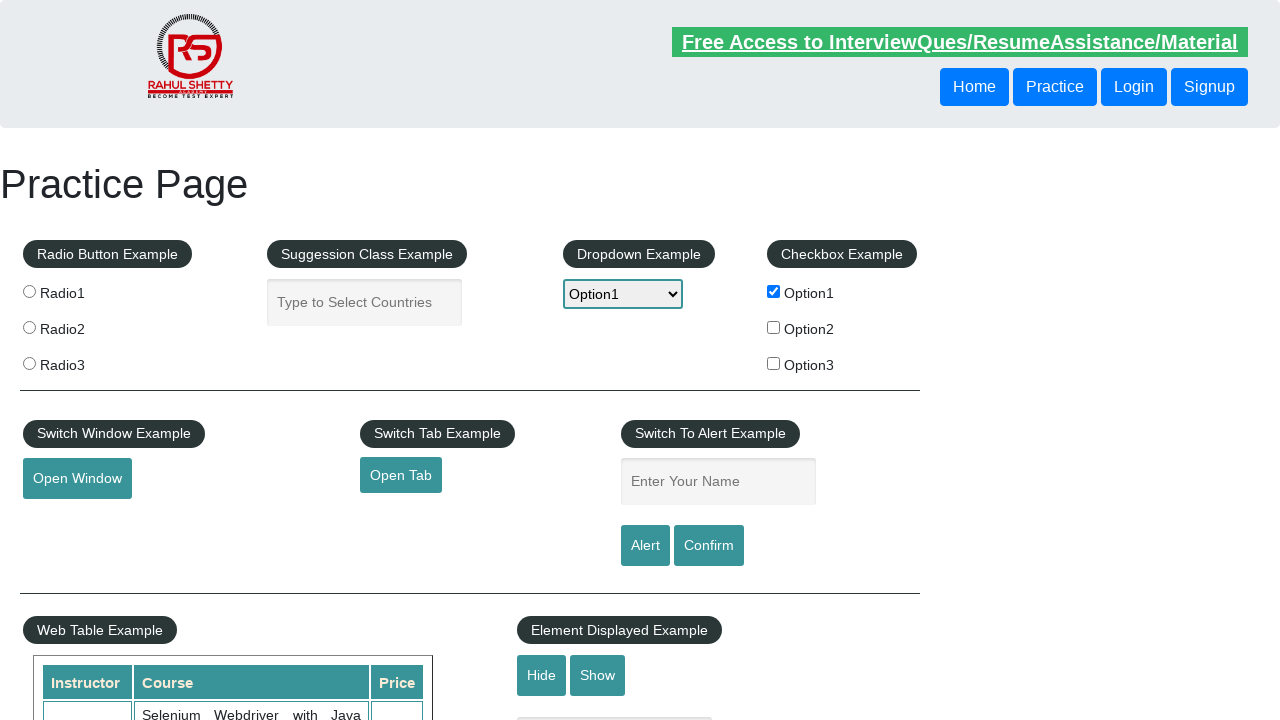

Set up dialog handler to accept alert
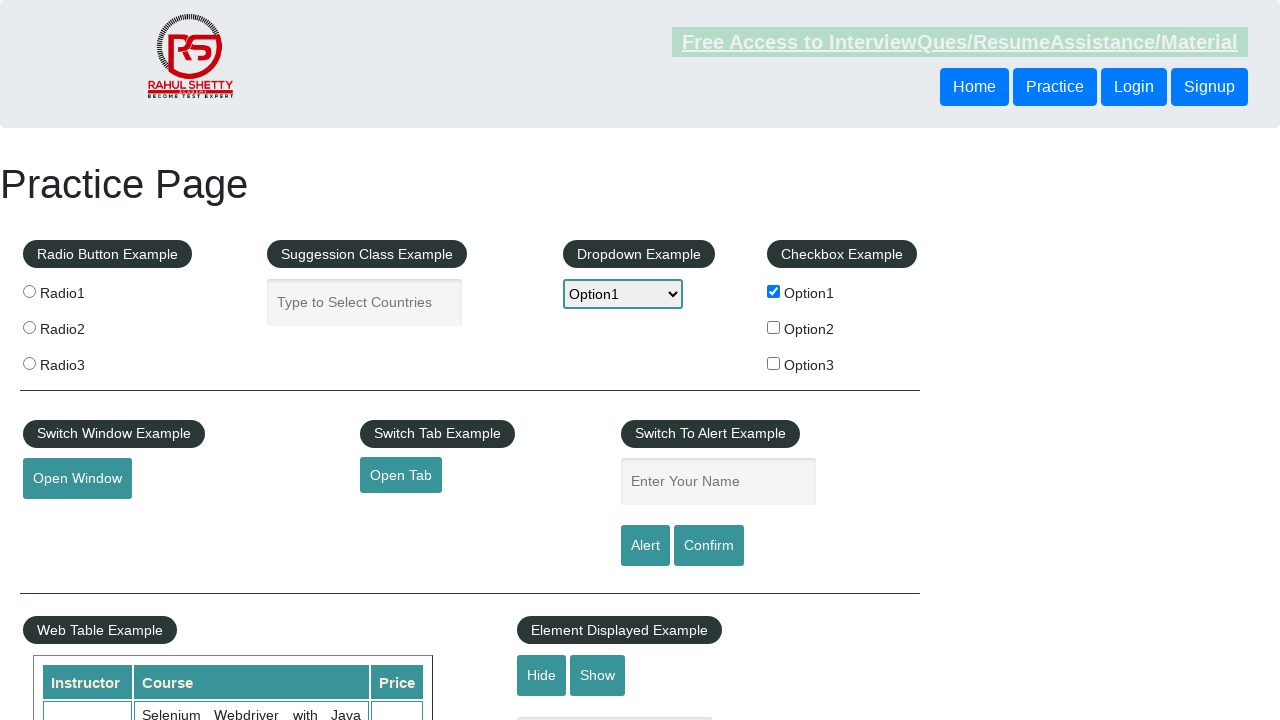

Waited for alert to be processed
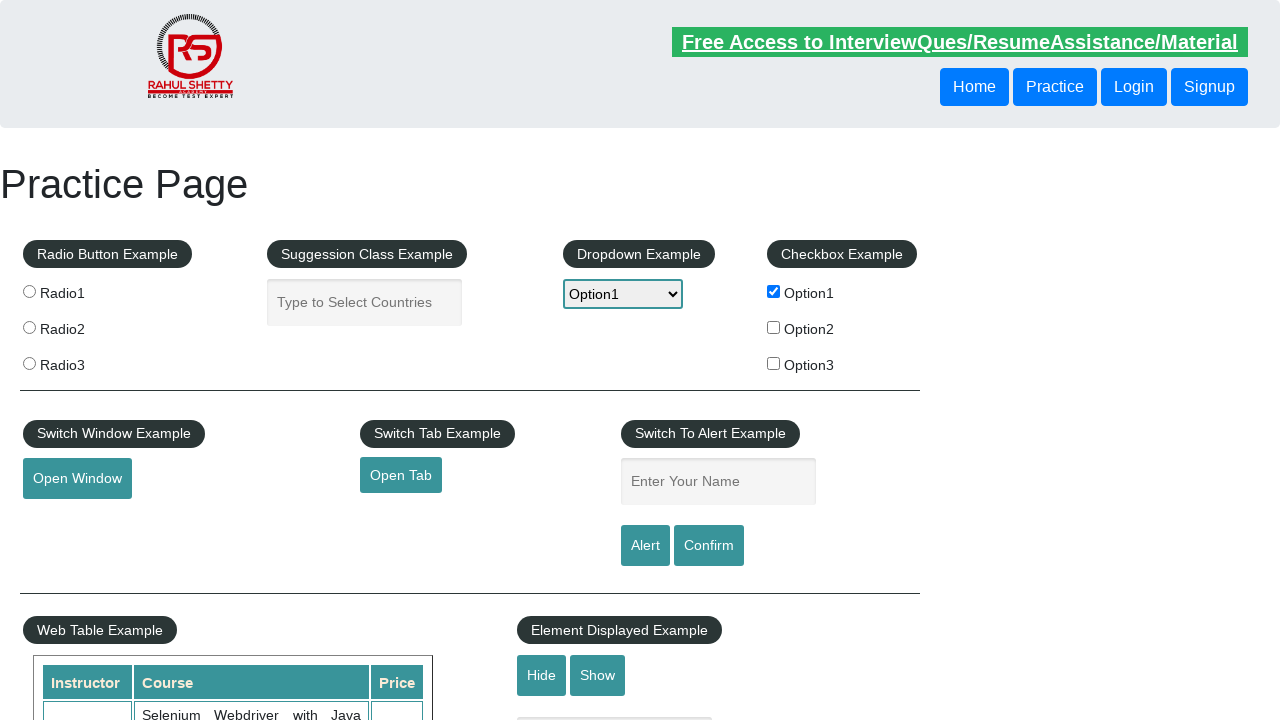

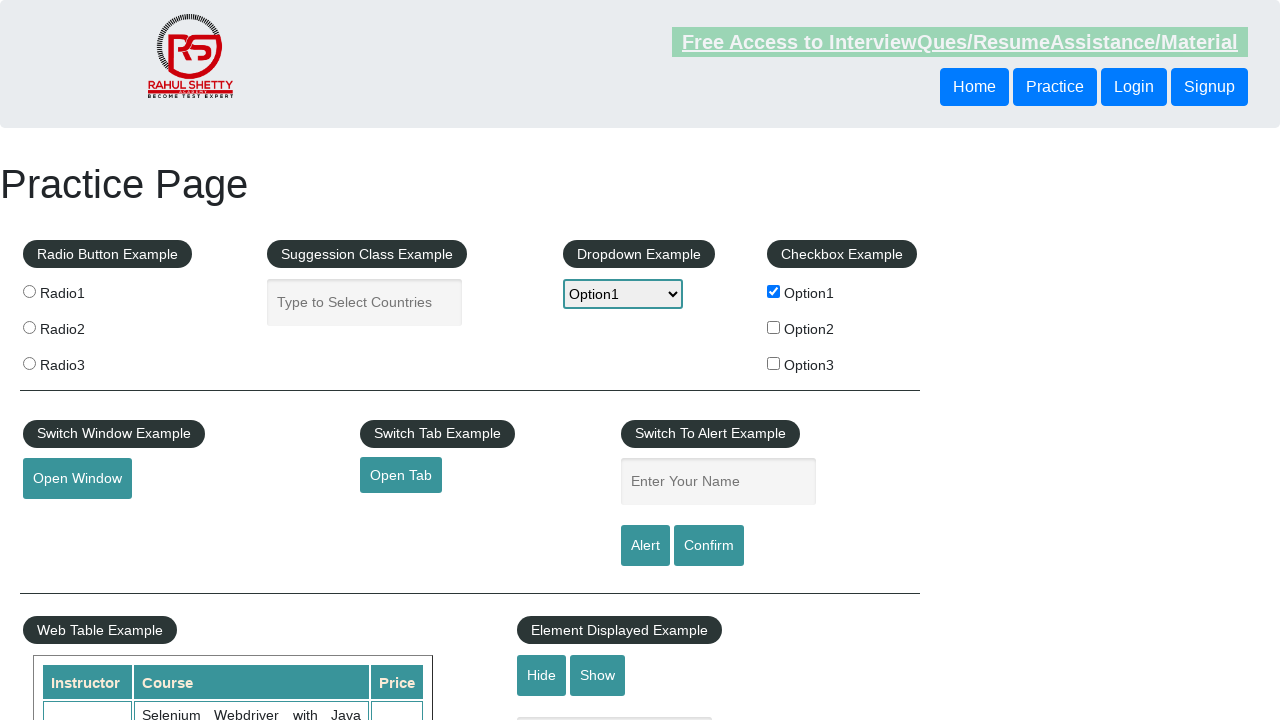